Verifies link count on homepage, then navigates to checkboxes page to check and uncheck checkboxes

Starting URL: https://the-internet.herokuapp.com/

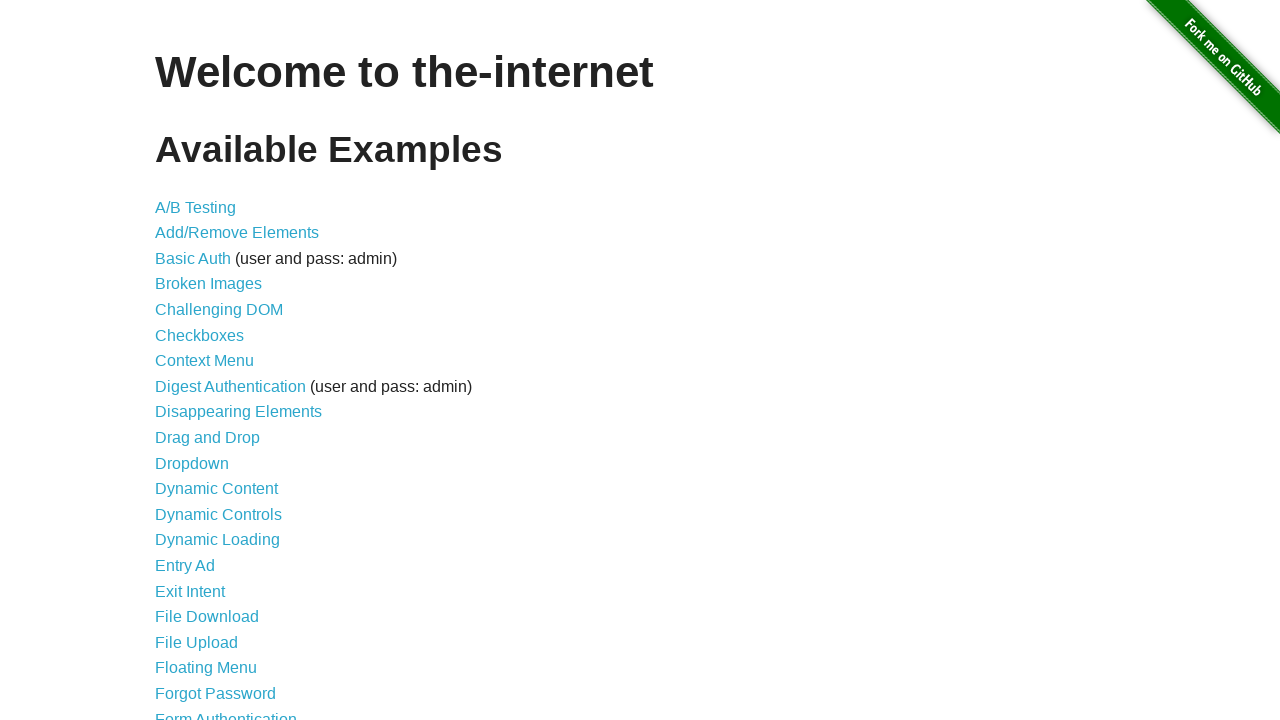

Verified link count on homepage equals 46
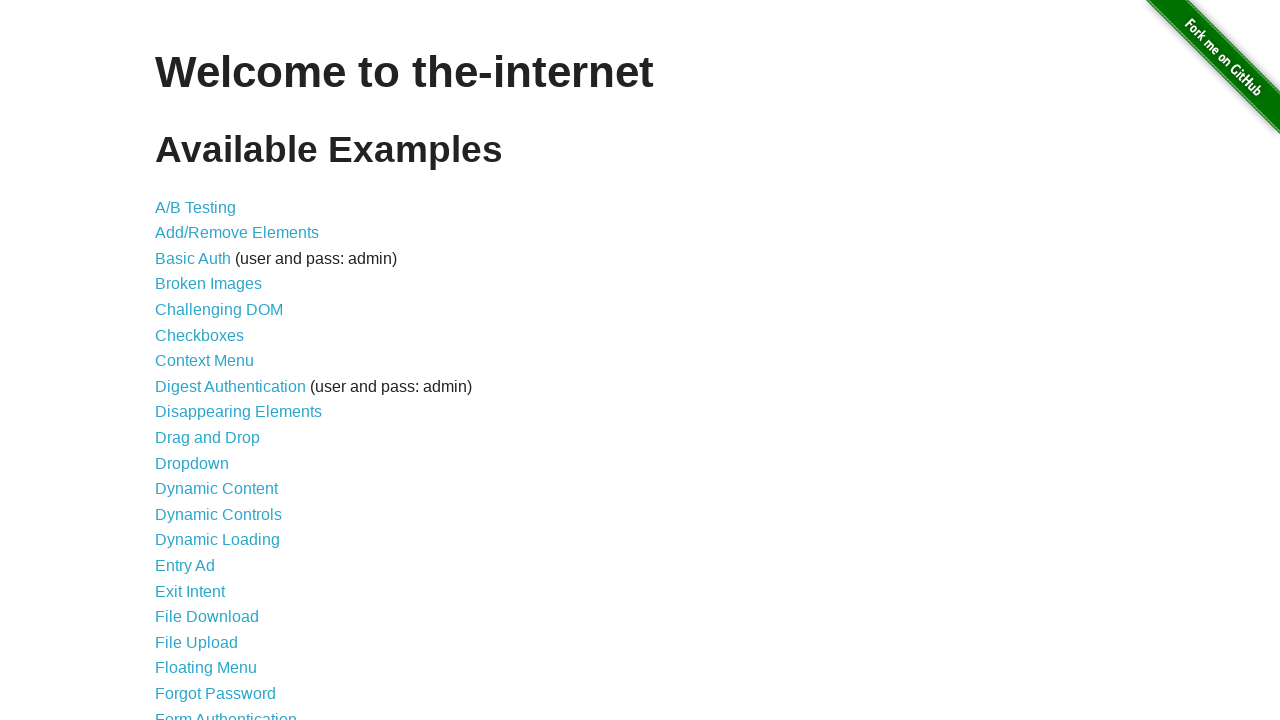

Navigated to checkboxes page
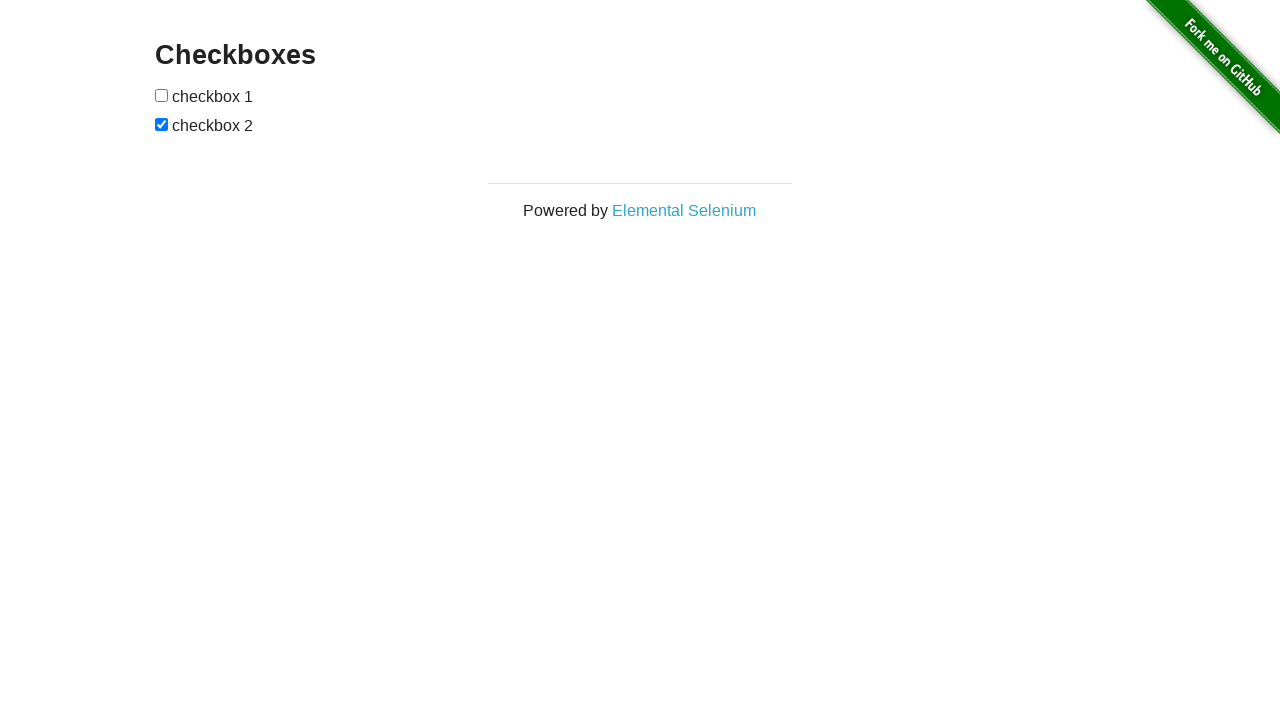

Checked first checkbox at (162, 95) on internal:role=checkbox >> nth=0
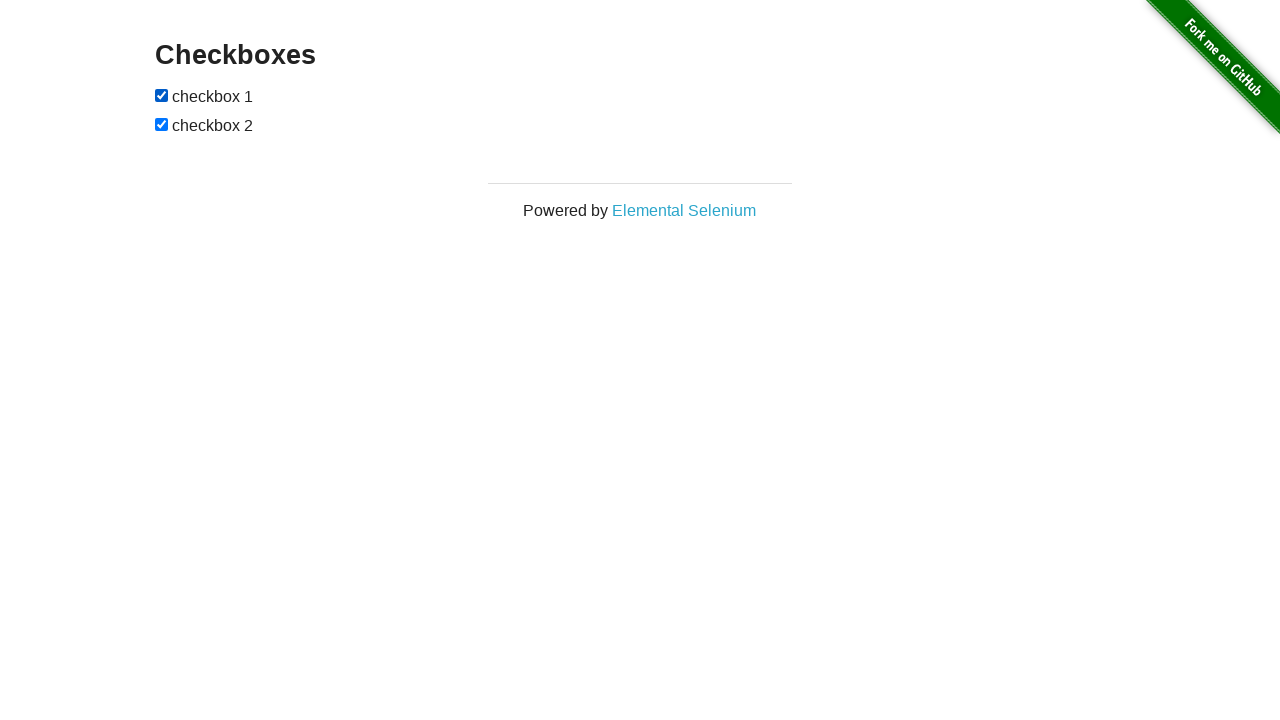

Unchecked second checkbox at (162, 124) on internal:role=checkbox >> nth=1
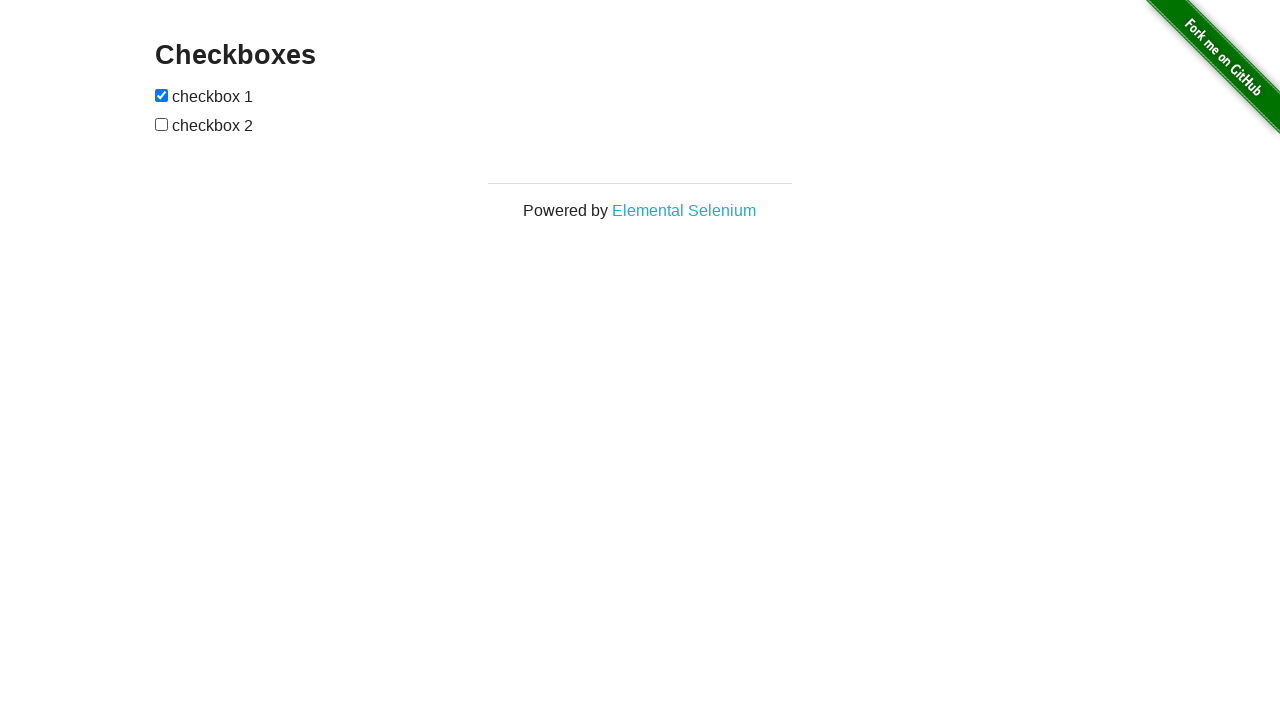

Verified first checkbox is checked
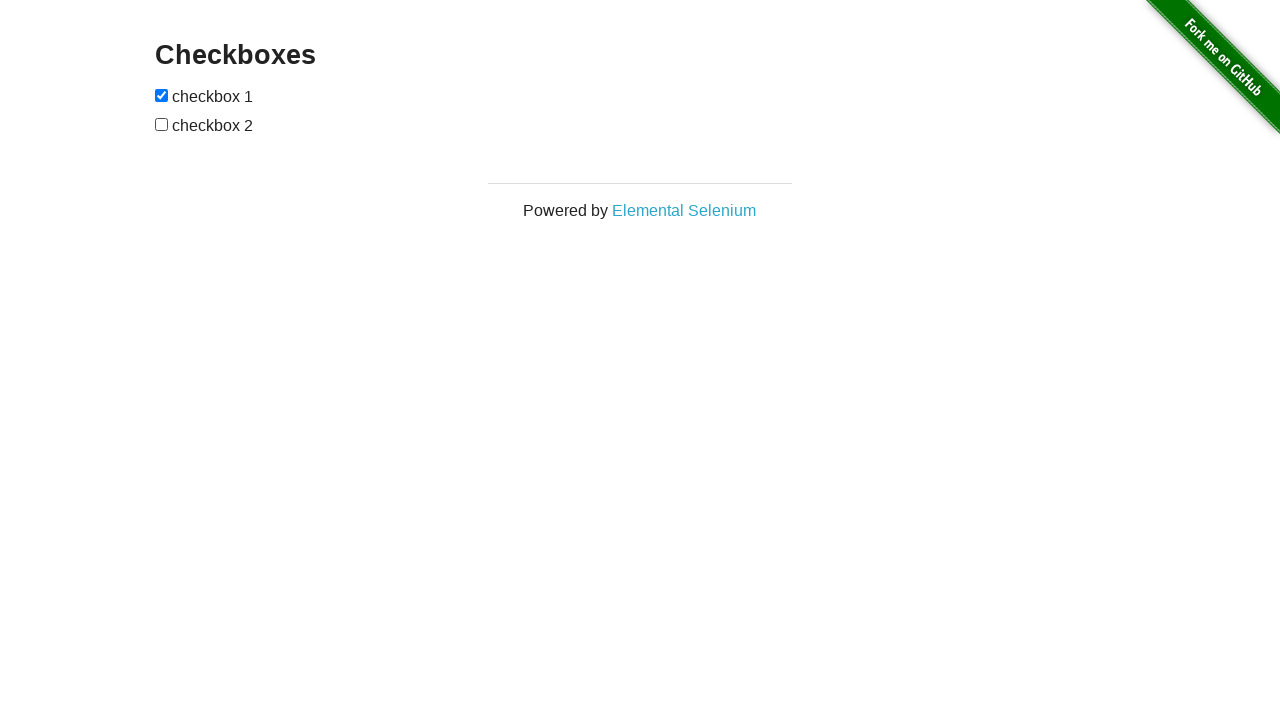

Verified second checkbox is unchecked
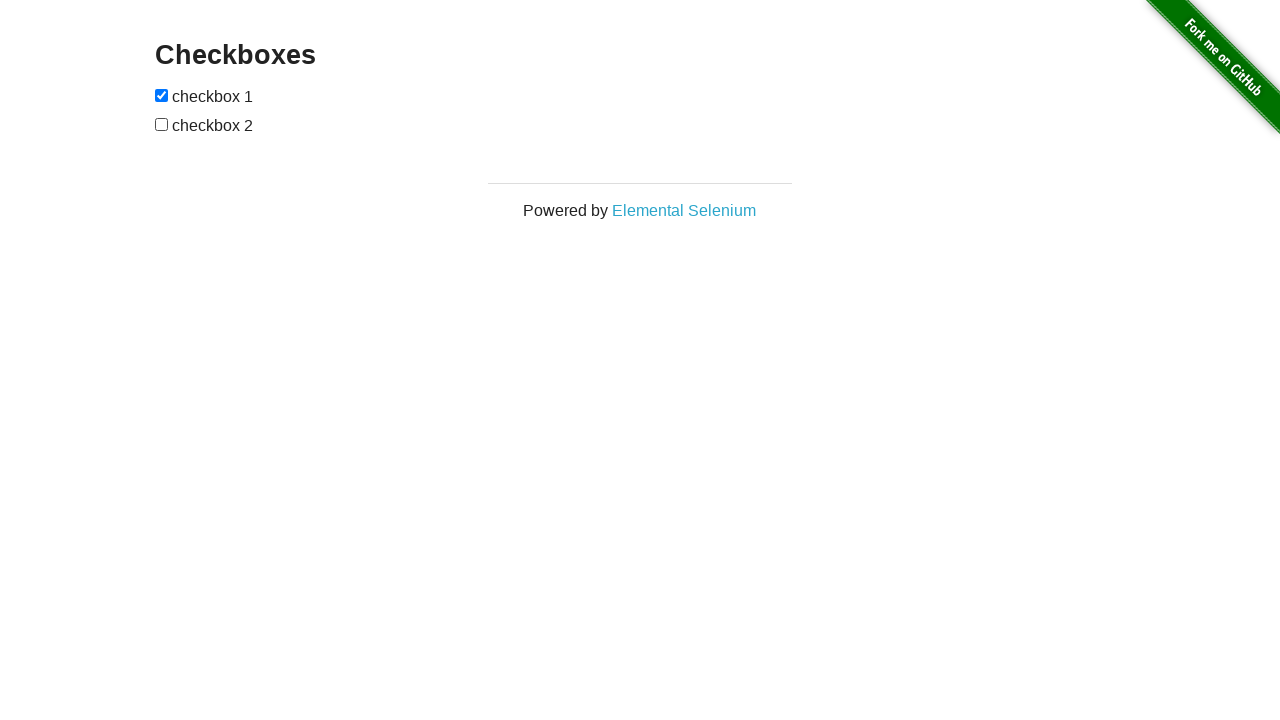

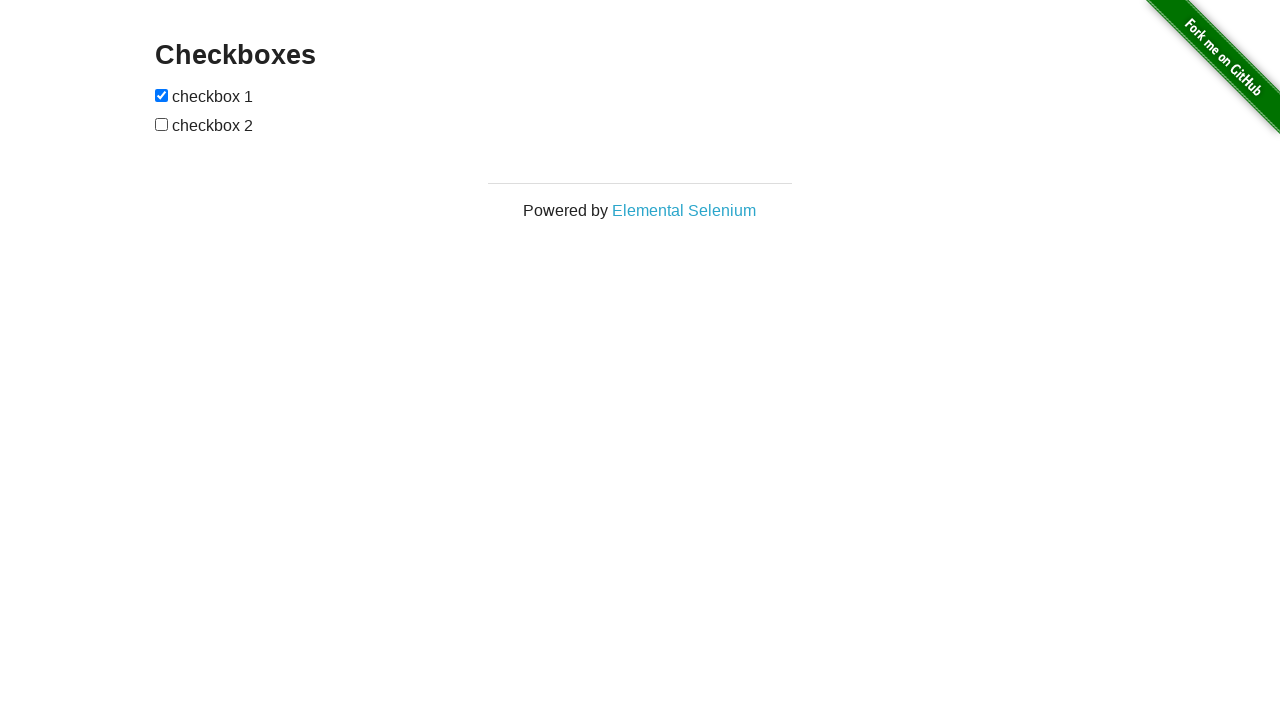